Solves a math problem by reading two numbers from the page, calculating their sum, and selecting the result from a dropdown menu

Starting URL: http://suninjuly.github.io/selects1.html

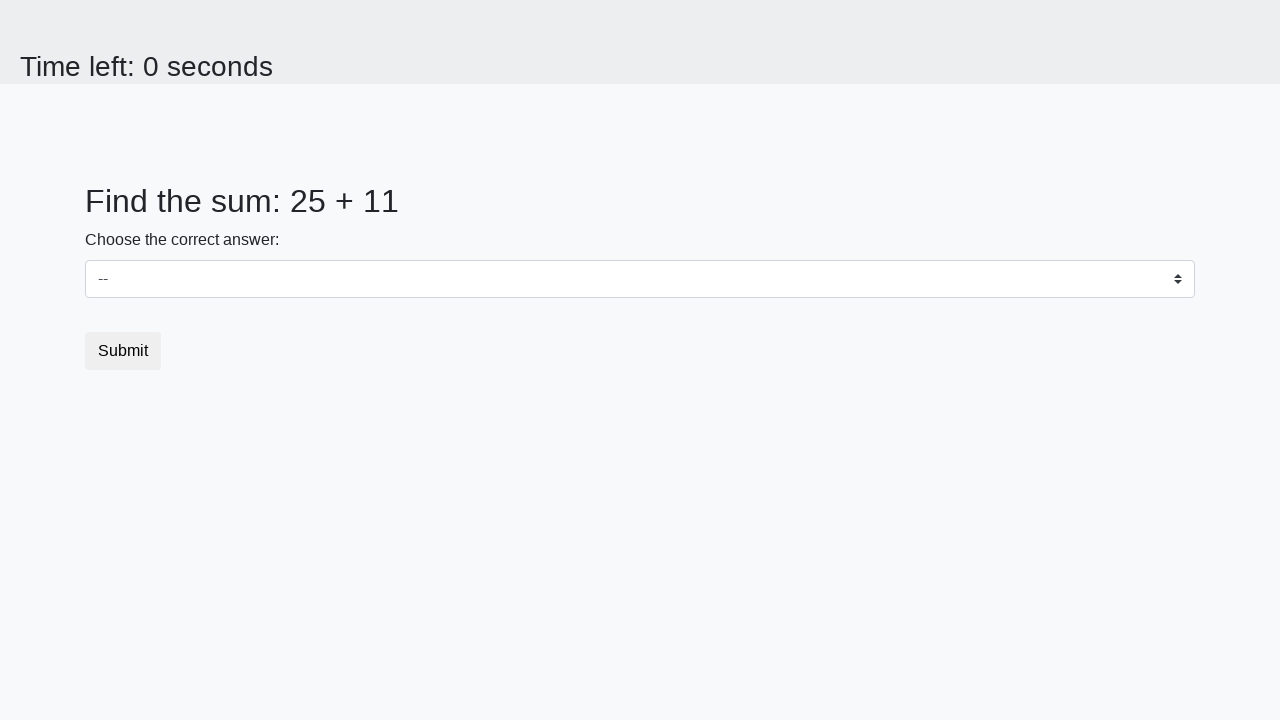

Retrieved first number from page
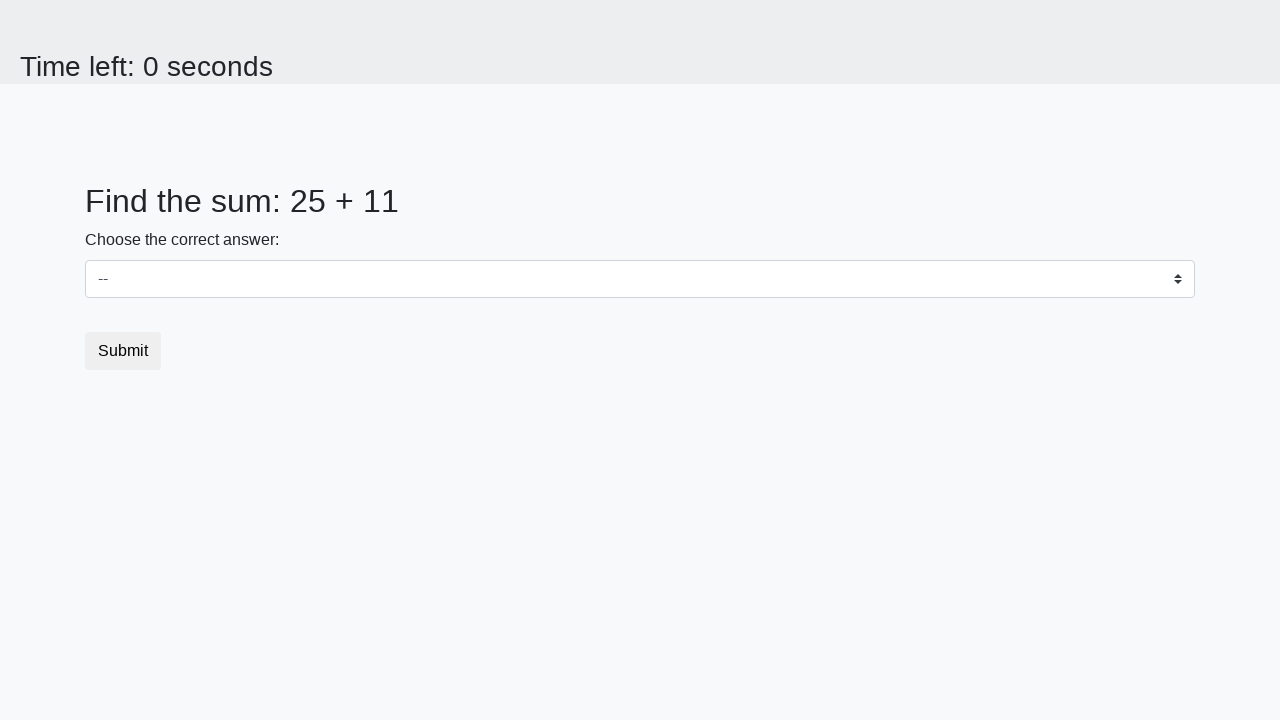

Retrieved second number from page
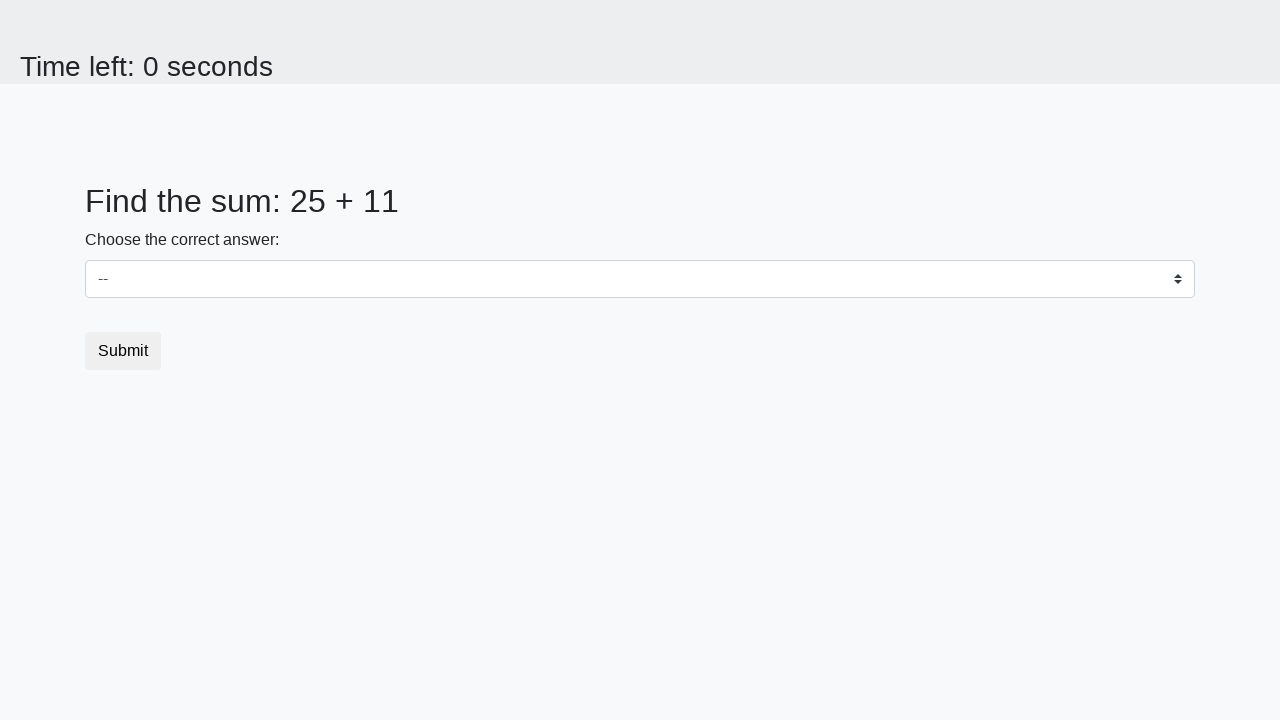

Calculated sum: 25 + 11 = 36
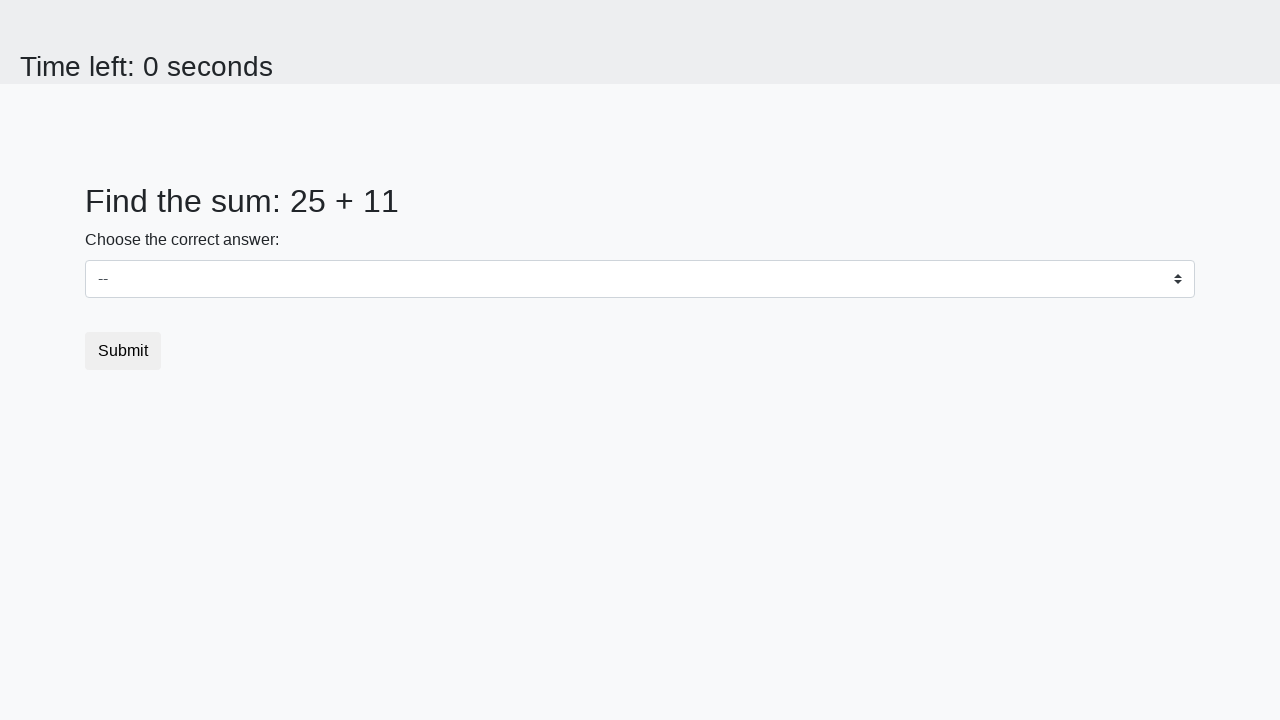

Selected calculated result '36' from dropdown on select
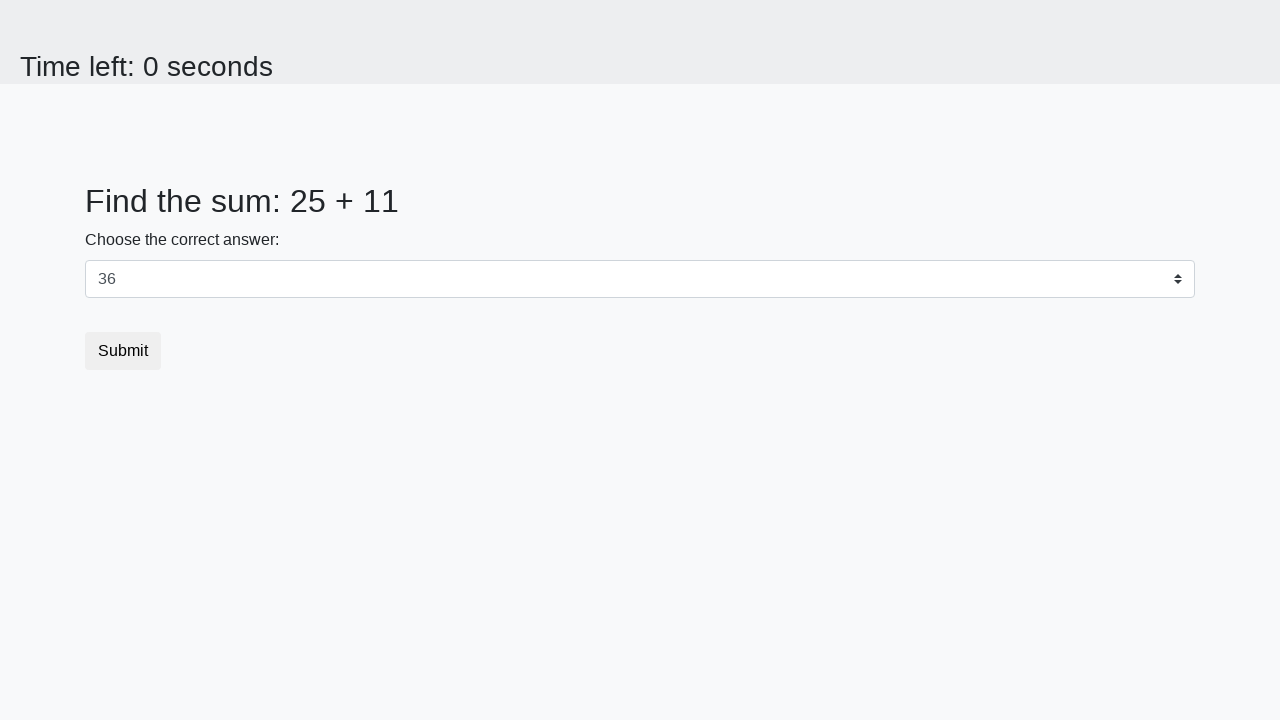

Clicked submit button at (123, 351) on button.btn
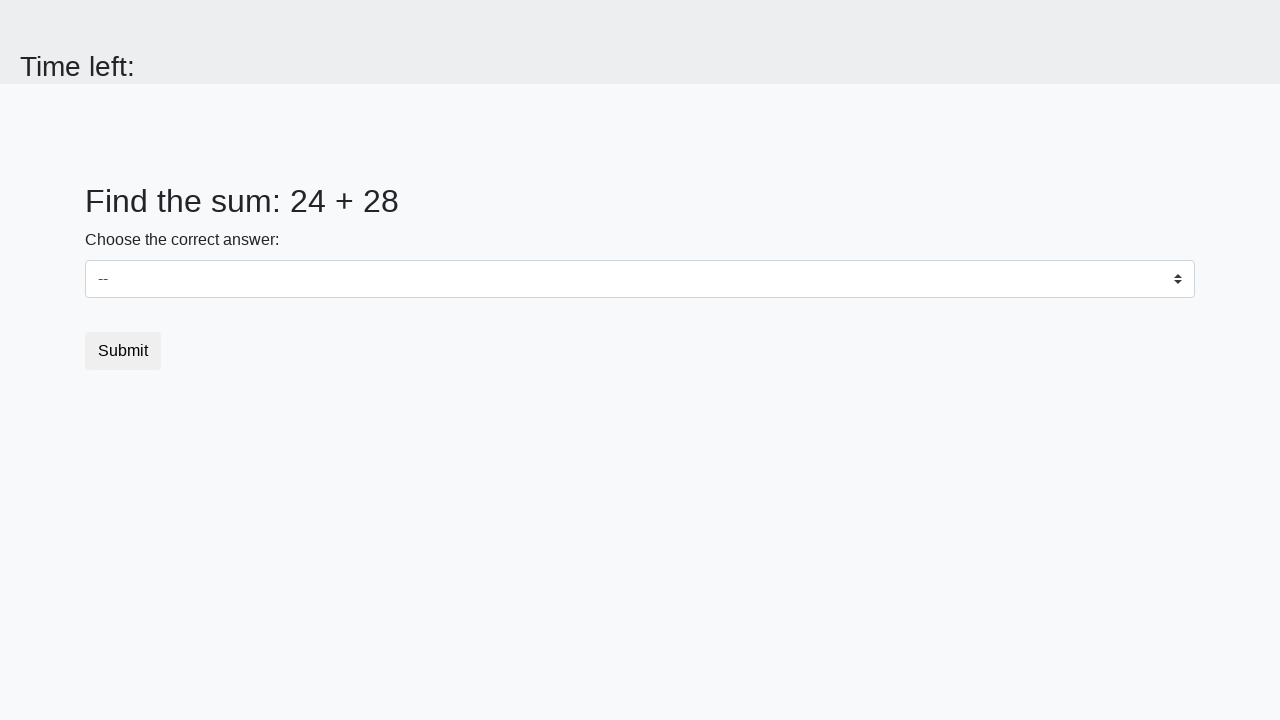

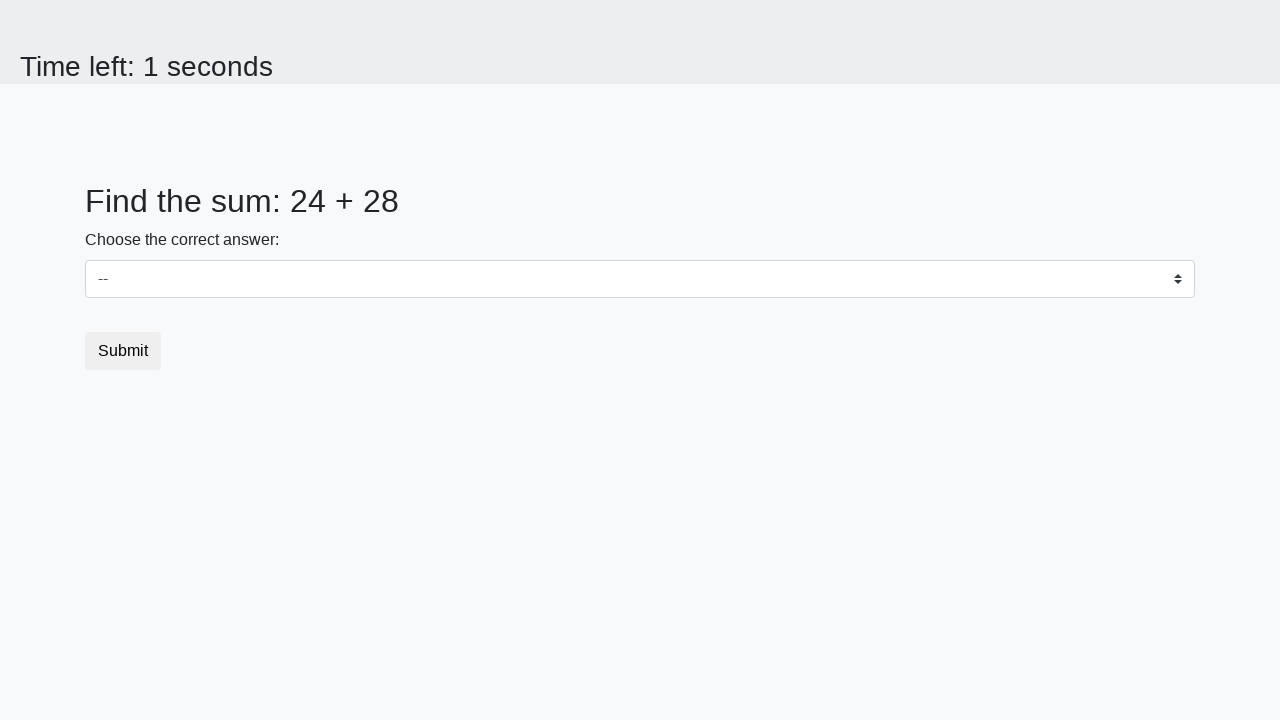